Tests login form validation when username is empty - clicks login button without entering credentials and verifies the username required error message appears

Starting URL: https://www.saucedemo.com/

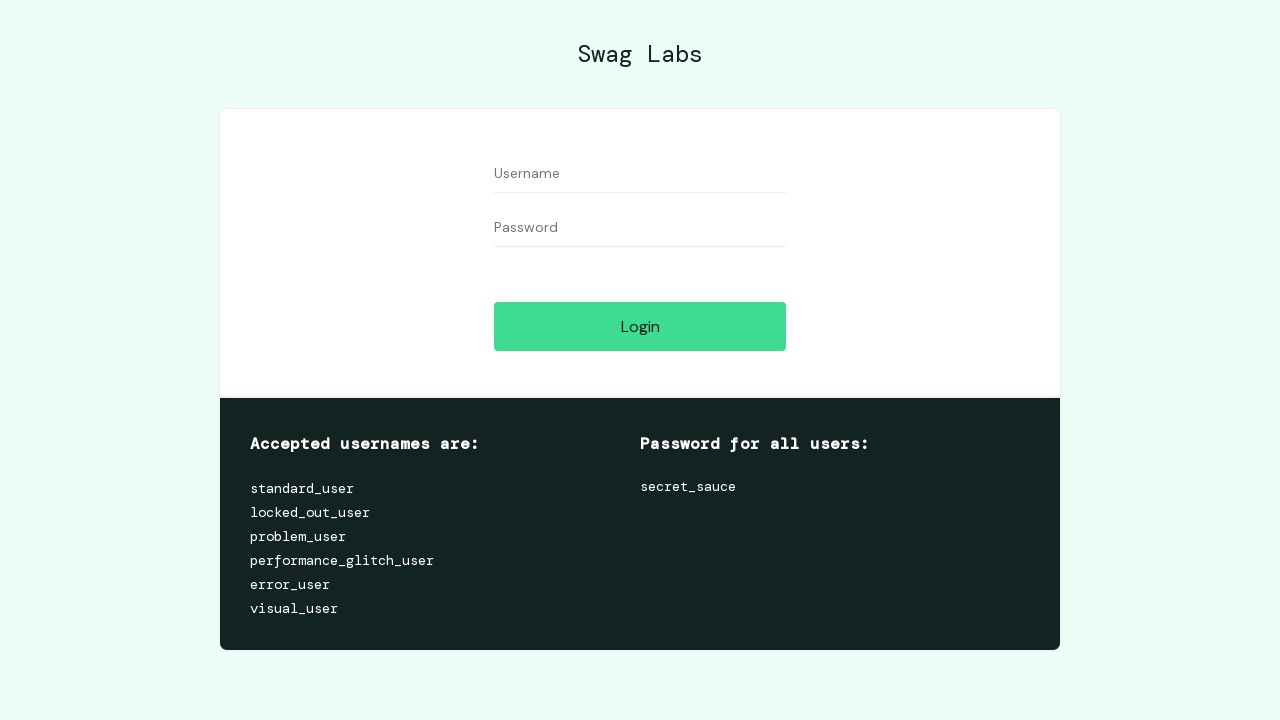

Clicked login button without entering any credentials at (640, 326) on #login-button
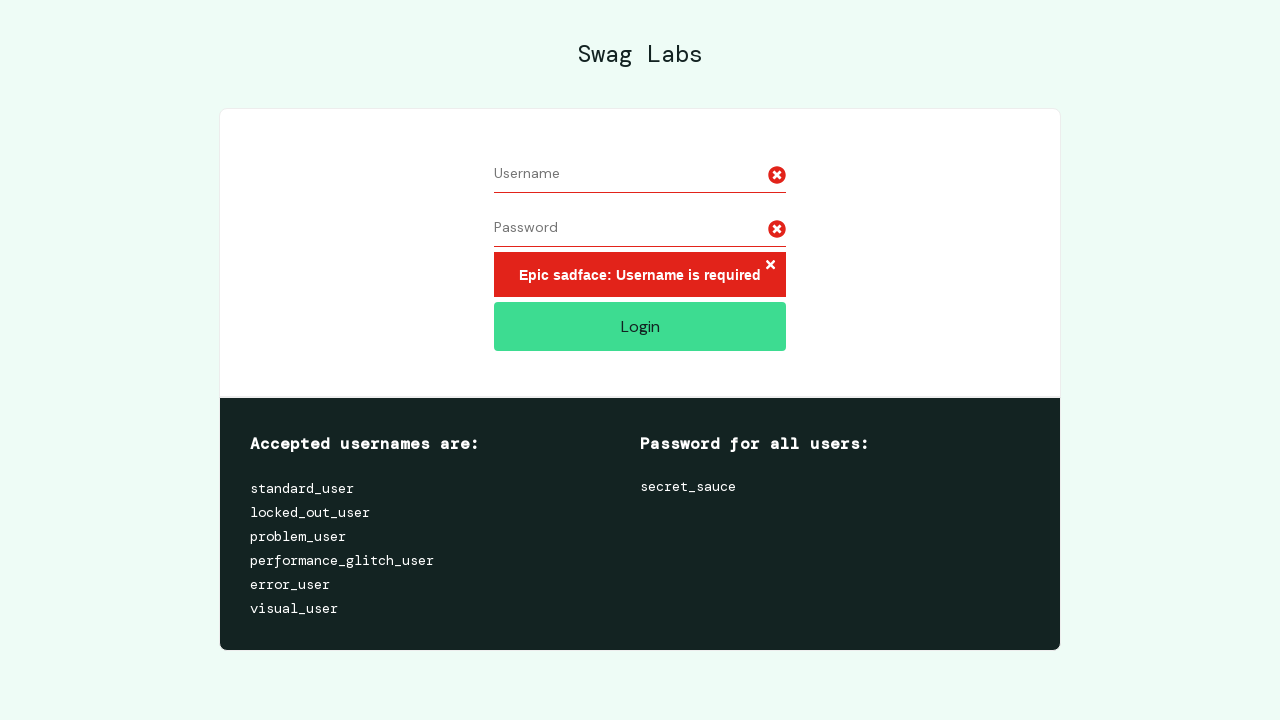

Username required error message appeared
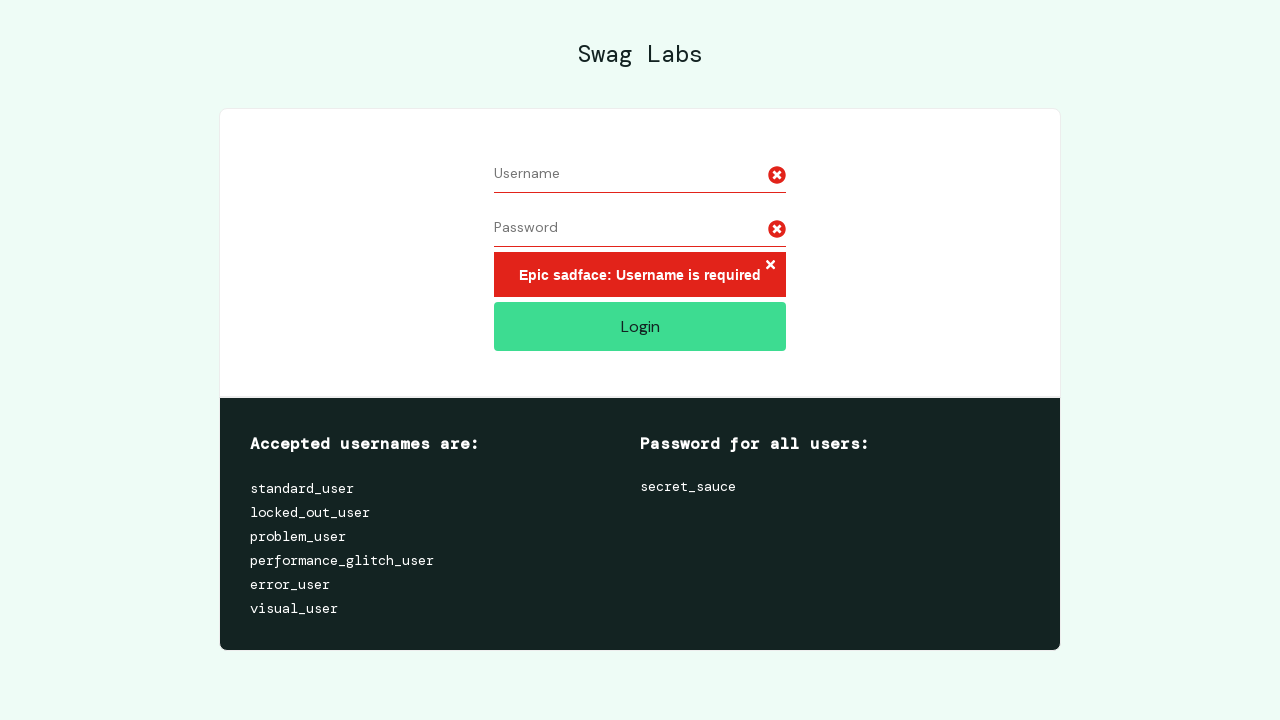

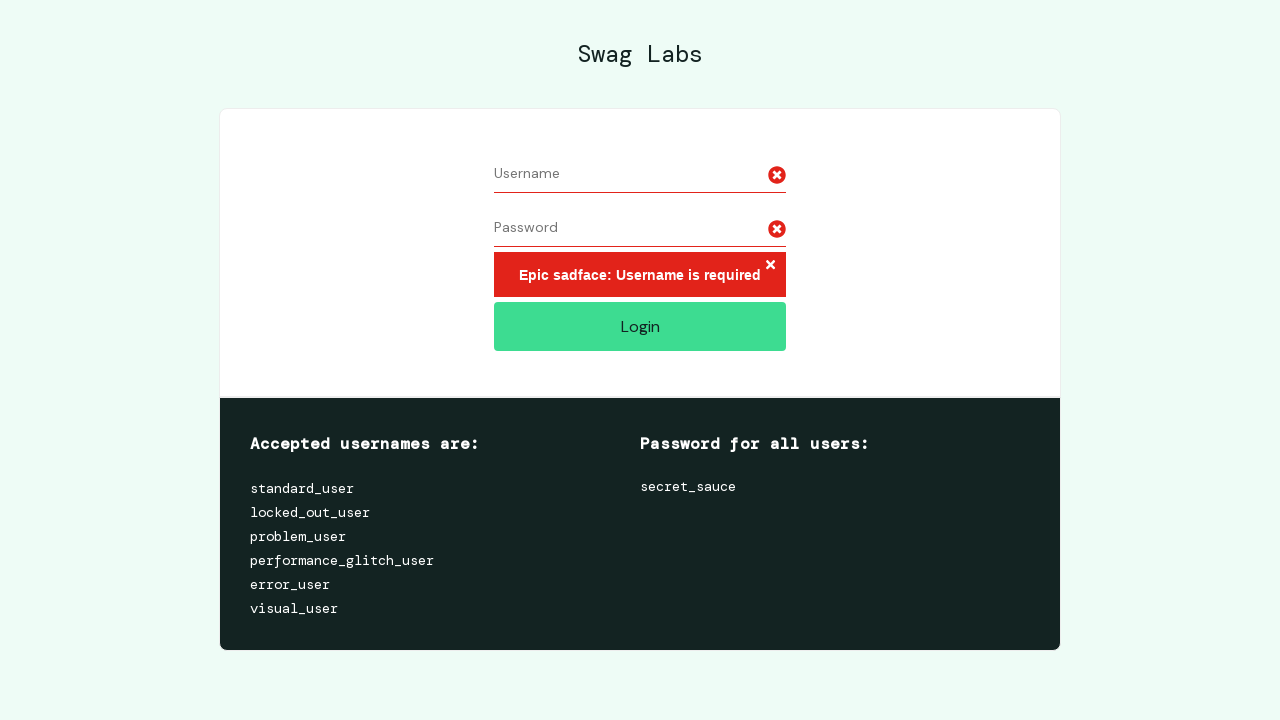